Tests that a todo item is removed if an empty text string is entered during edit

Starting URL: https://demo.playwright.dev/todomvc

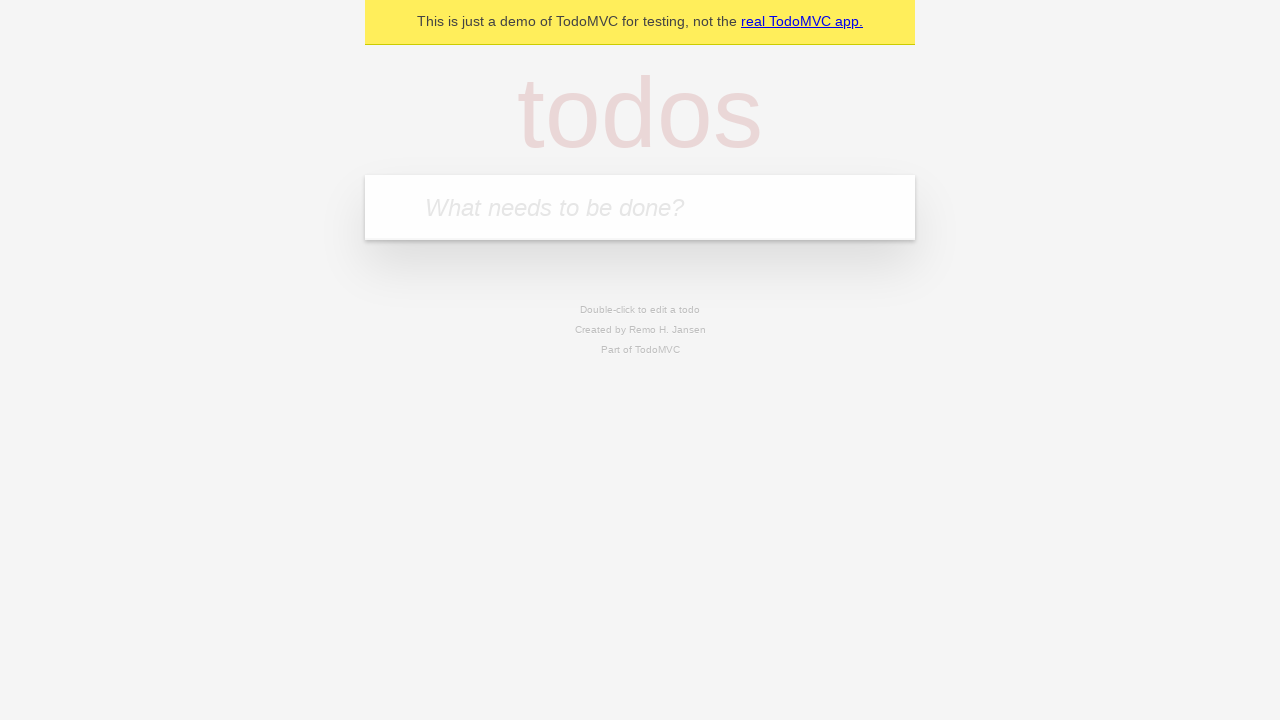

Filled input with first todo item 'buy some cheese' on internal:attr=[placeholder="What needs to be done?"i]
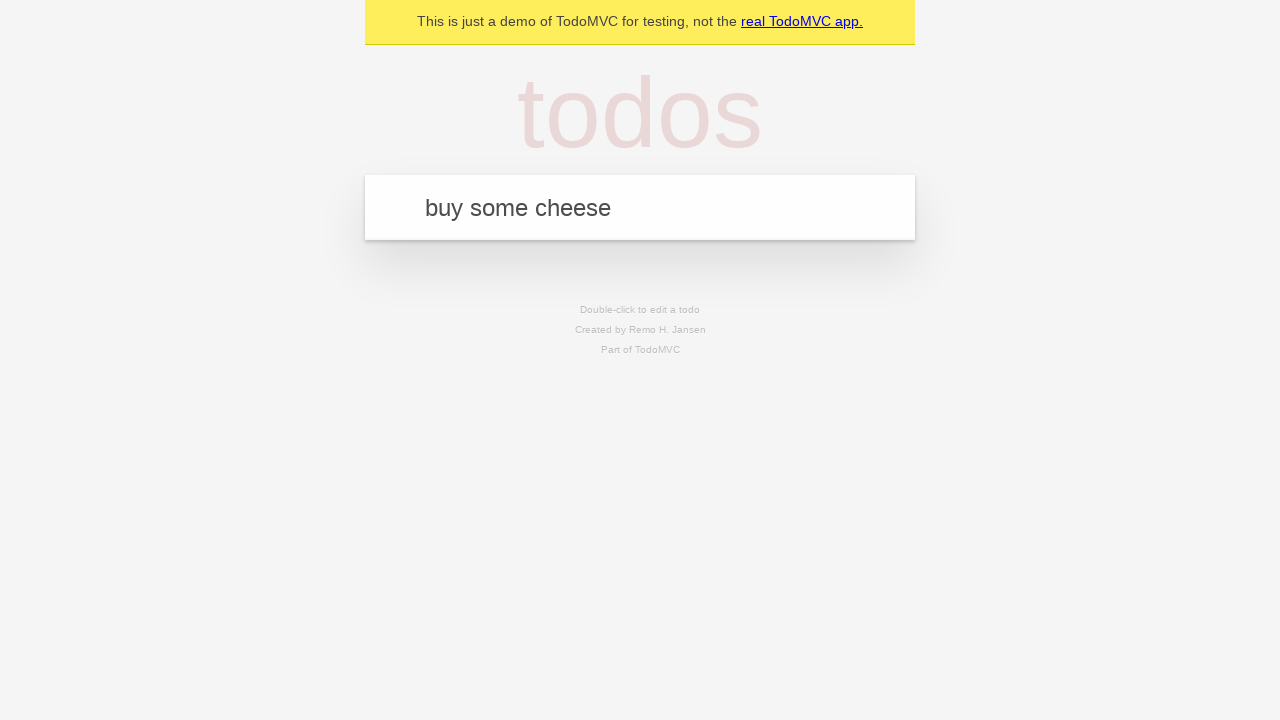

Pressed Enter to create first todo item on internal:attr=[placeholder="What needs to be done?"i]
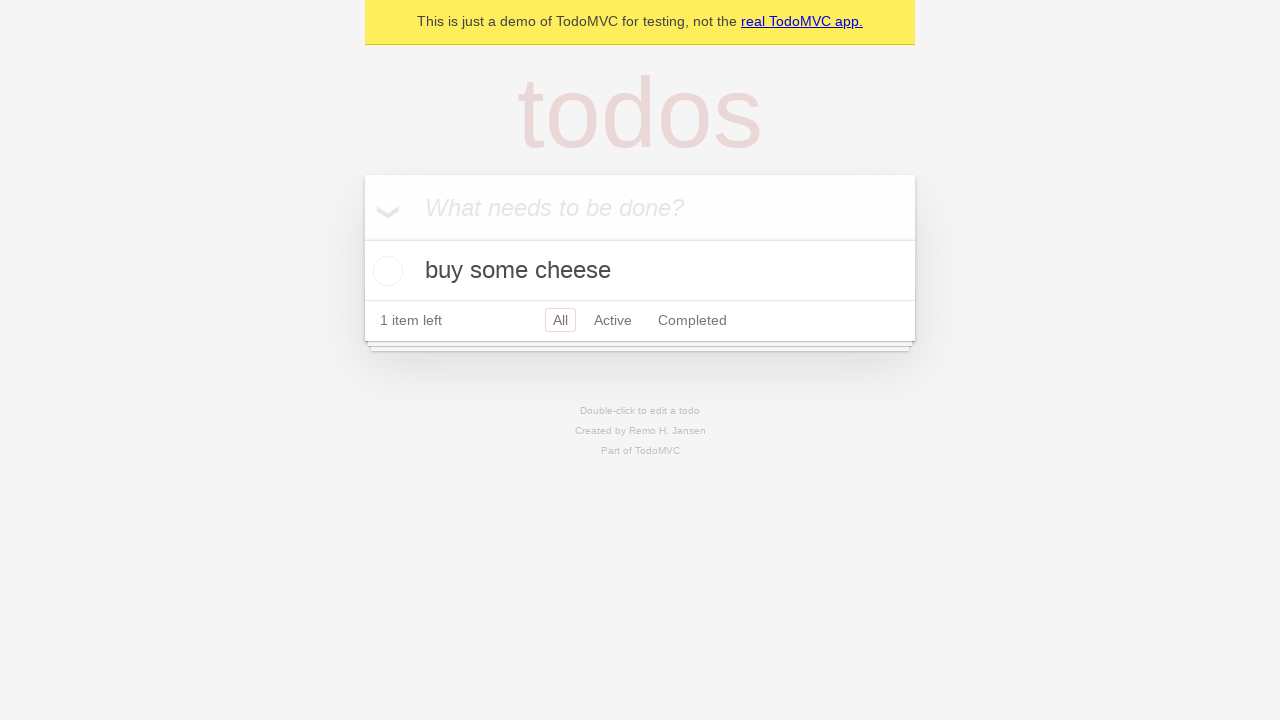

Filled input with second todo item 'feed the cat' on internal:attr=[placeholder="What needs to be done?"i]
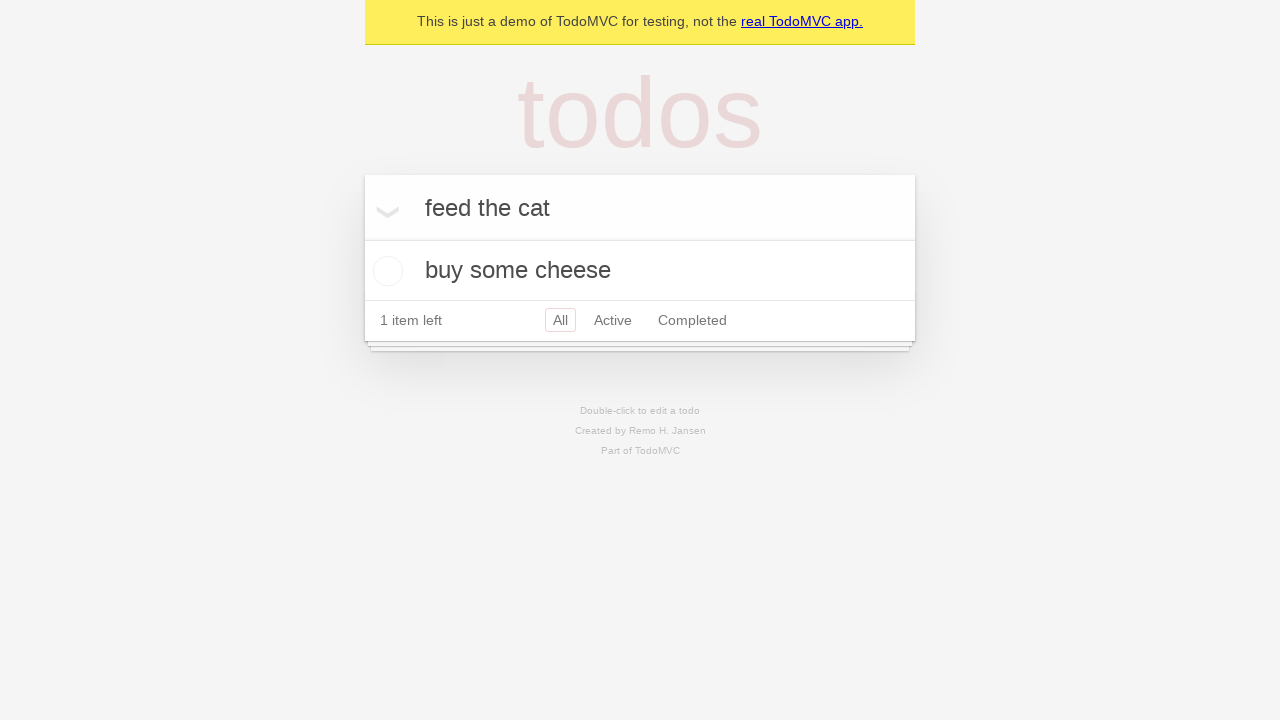

Pressed Enter to create second todo item on internal:attr=[placeholder="What needs to be done?"i]
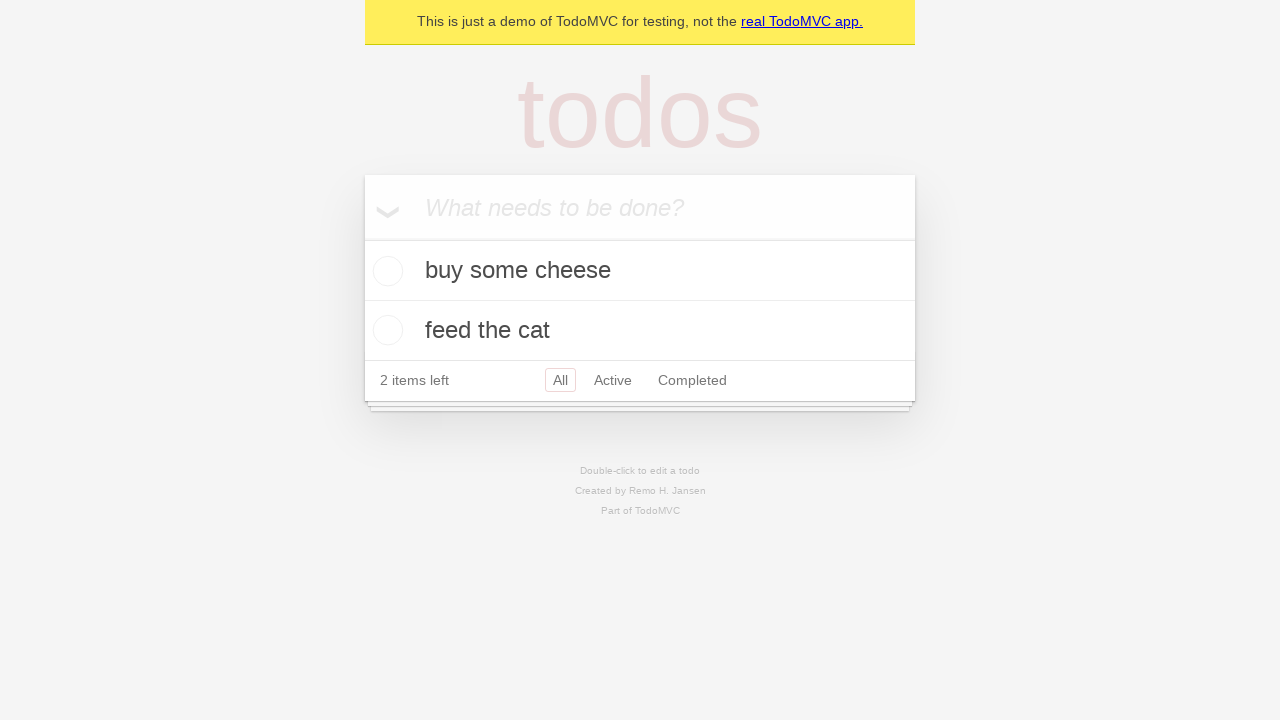

Filled input with third todo item 'book a doctors appointment' on internal:attr=[placeholder="What needs to be done?"i]
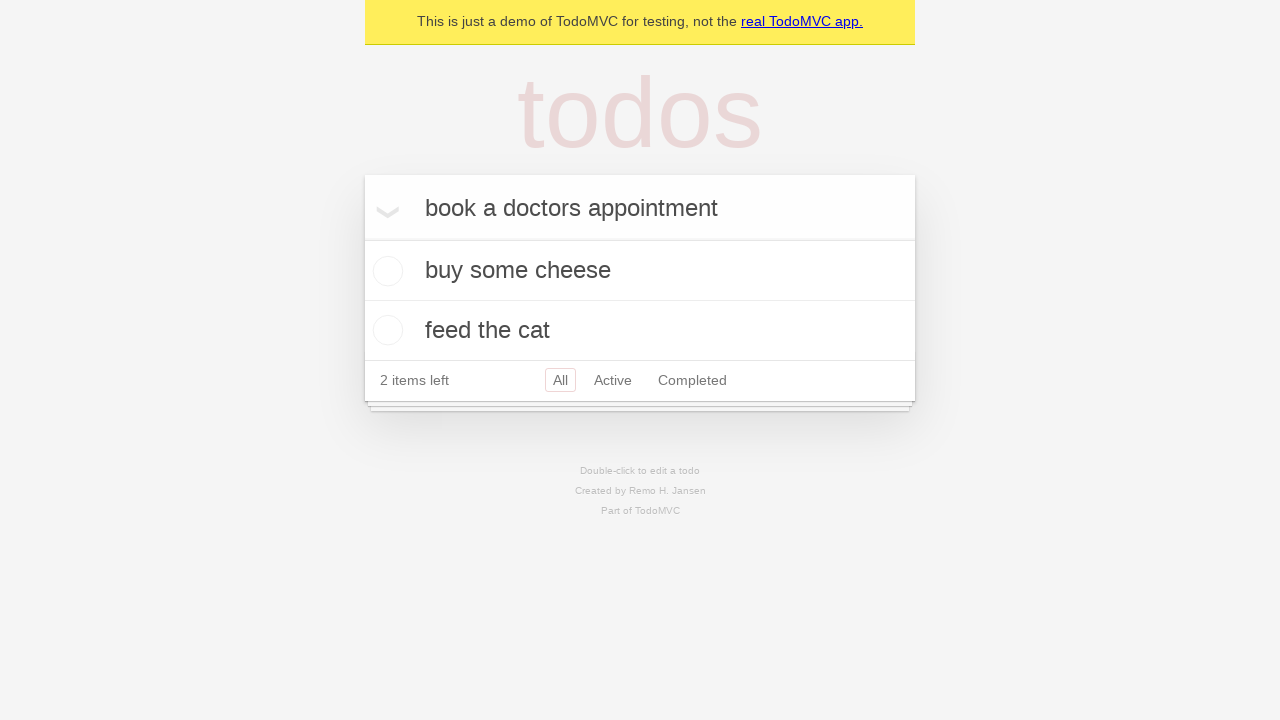

Pressed Enter to create third todo item on internal:attr=[placeholder="What needs to be done?"i]
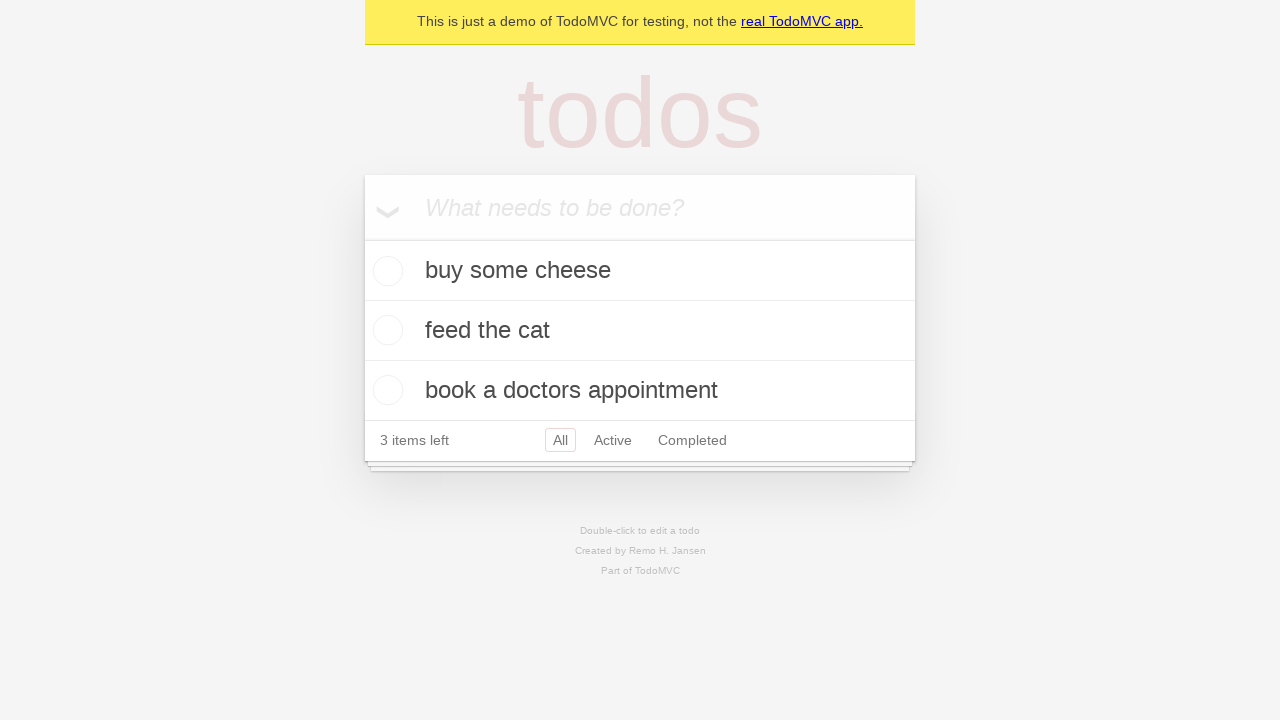

Double-clicked second todo item to enter edit mode at (640, 331) on internal:testid=[data-testid="todo-item"s] >> nth=1
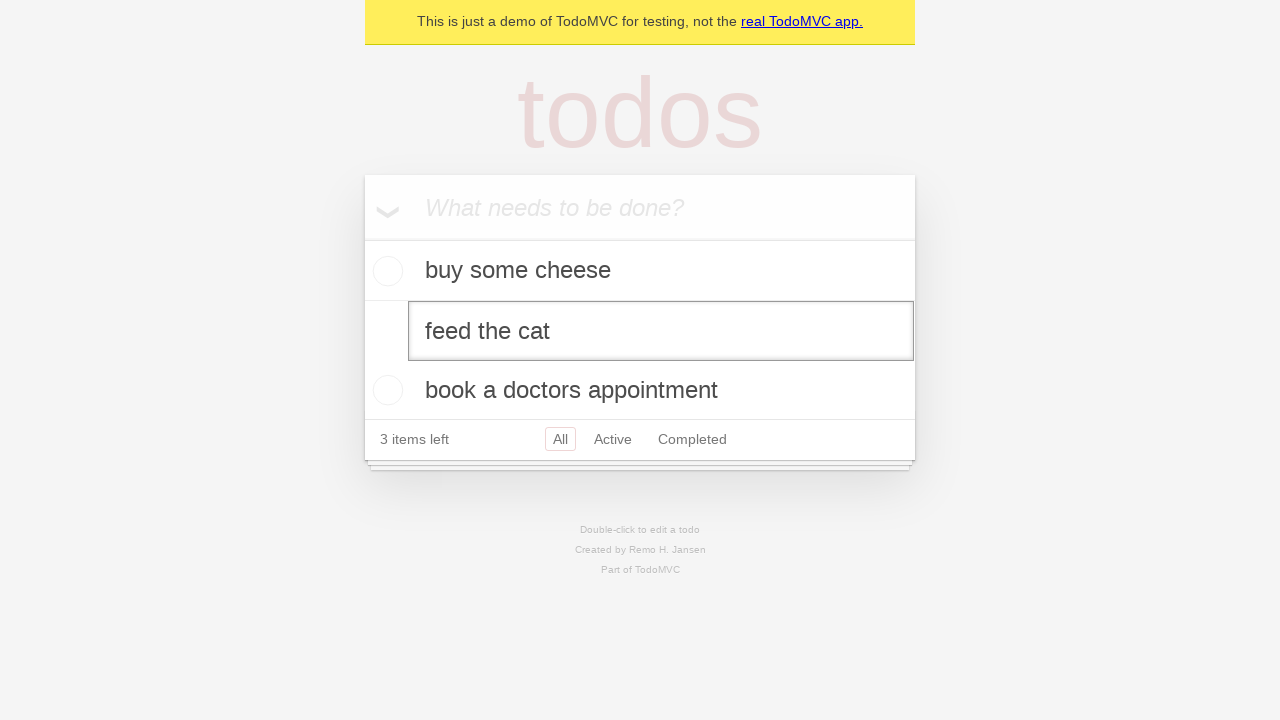

Cleared the edit textbox to empty string on internal:testid=[data-testid="todo-item"s] >> nth=1 >> internal:role=textbox[nam
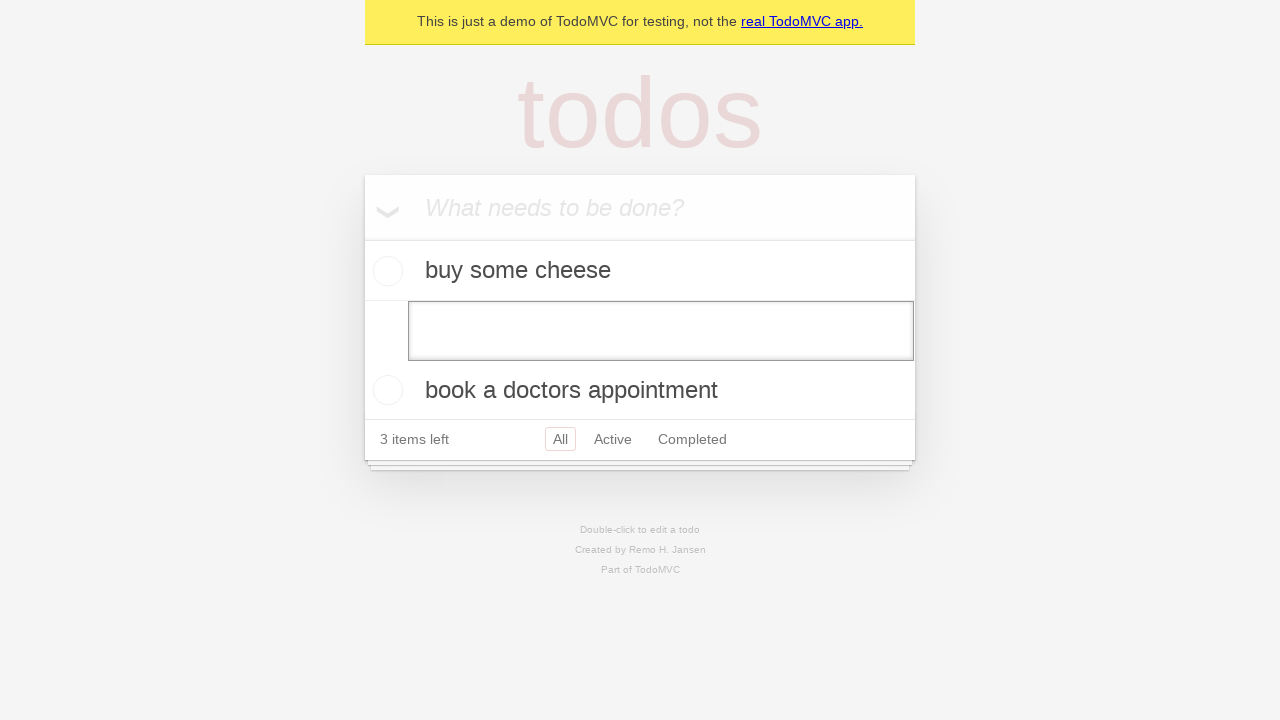

Pressed Enter to confirm empty edit, removing the todo item on internal:testid=[data-testid="todo-item"s] >> nth=1 >> internal:role=textbox[nam
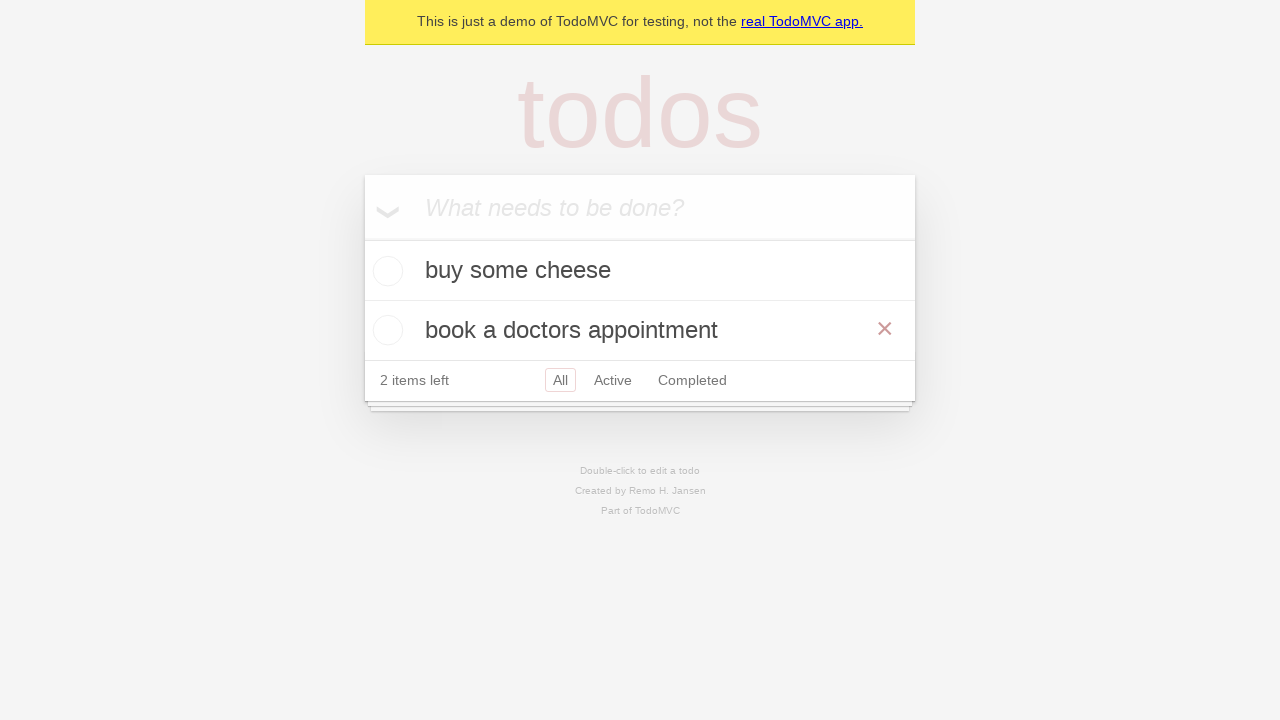

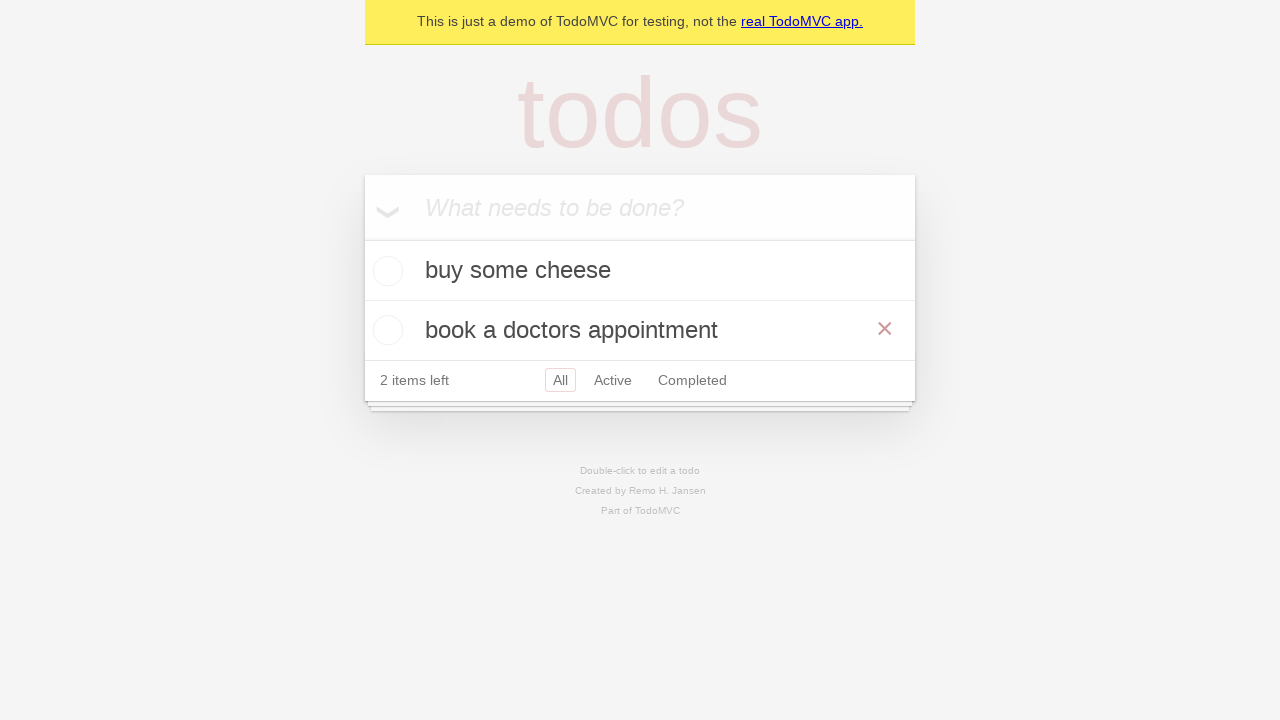